Tests valid phone number with invalid password combination to verify error handling

Starting URL: https://selcenkaya.github.io/netflux/index.html

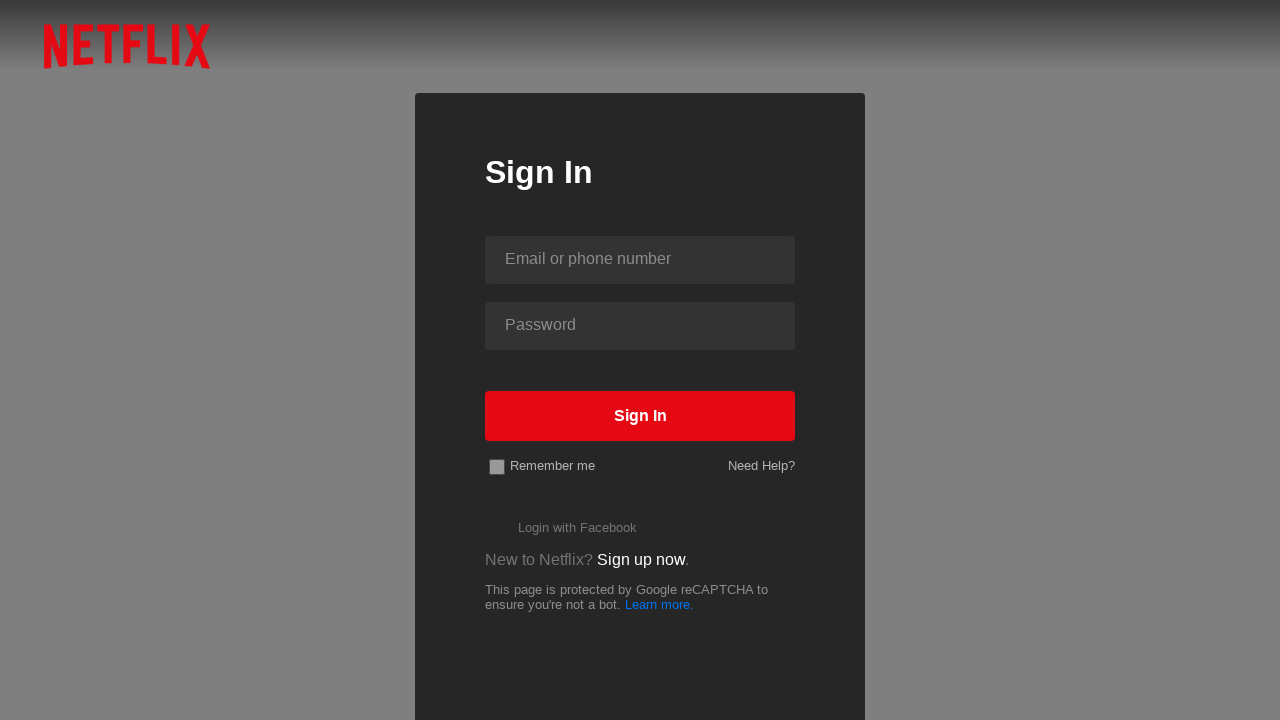

Filled phone field with valid phone number '123456789' on #id-email-phone
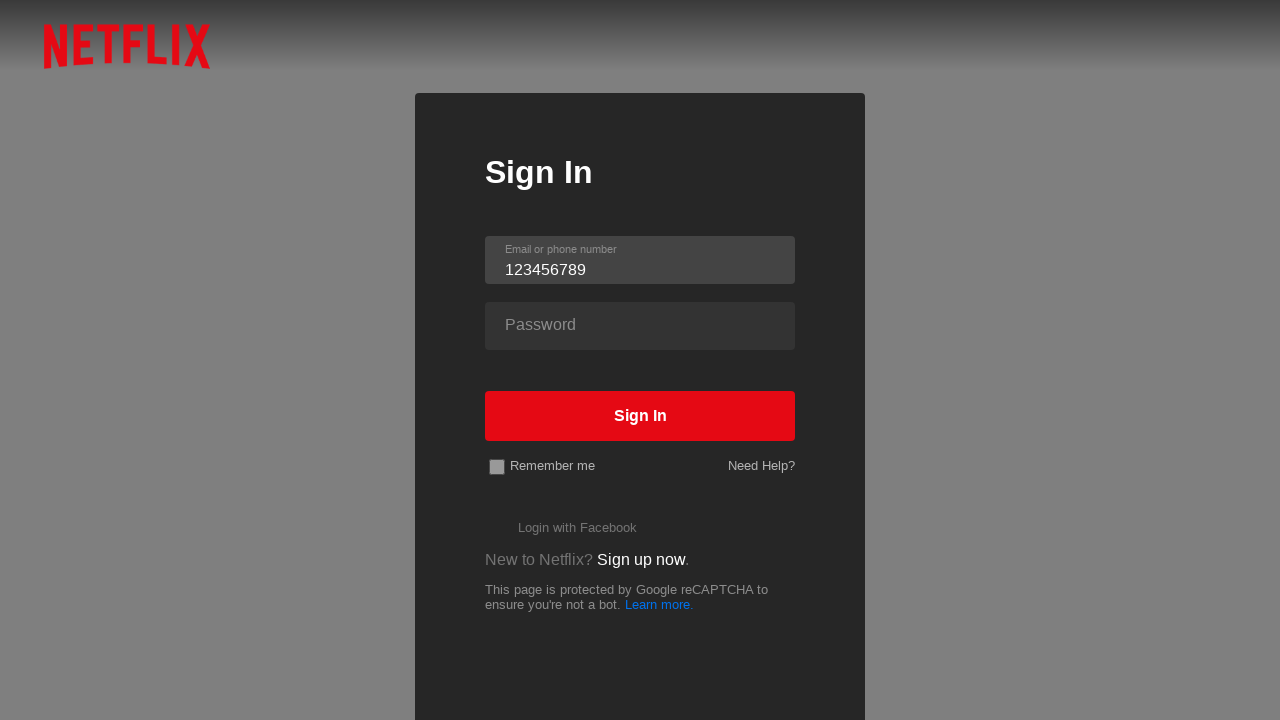

Filled password field with invalid password 'minik' on #id-password
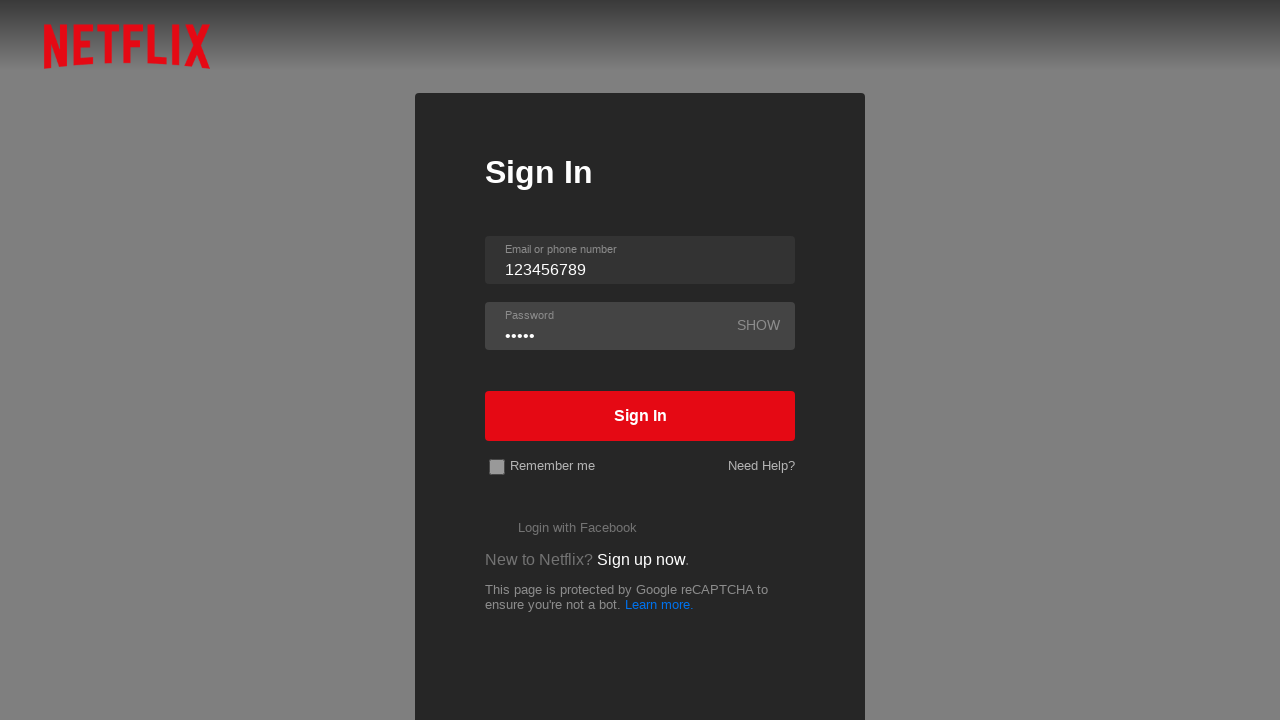

Clicked sign in button to attempt login at (640, 416) on #signin-button
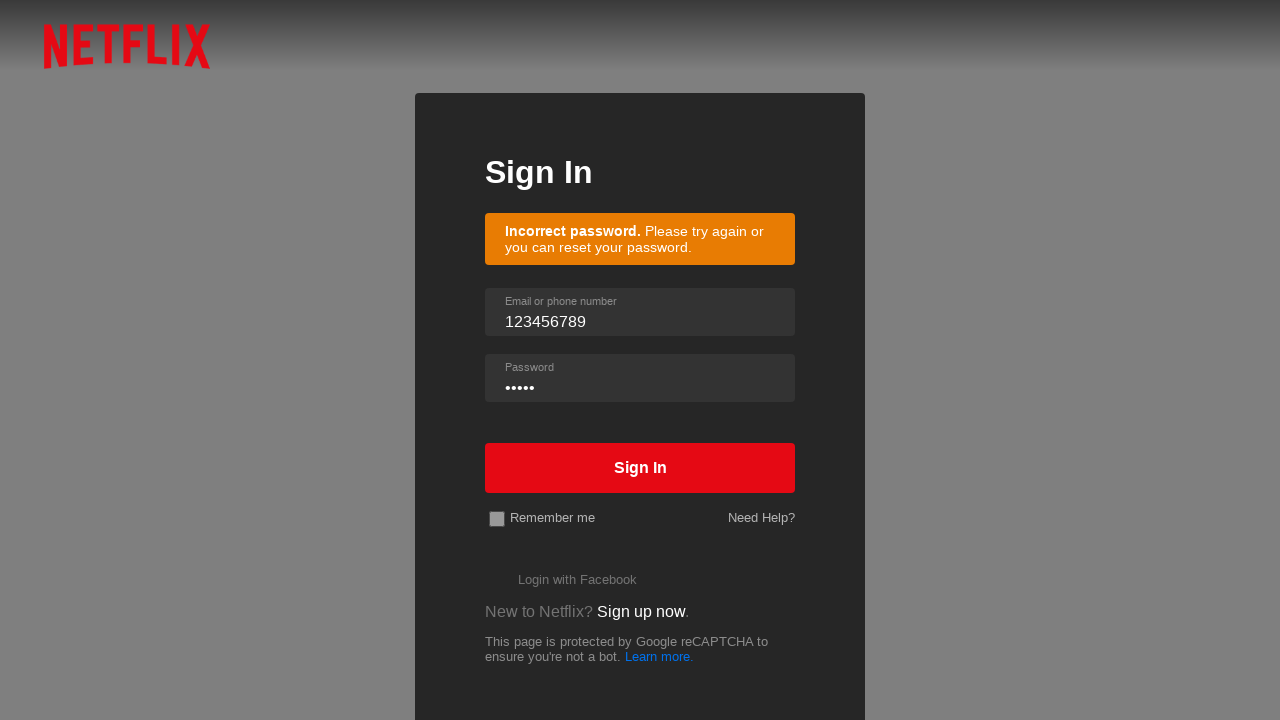

Clicked logo to trigger error display at (126, 46) on .logo
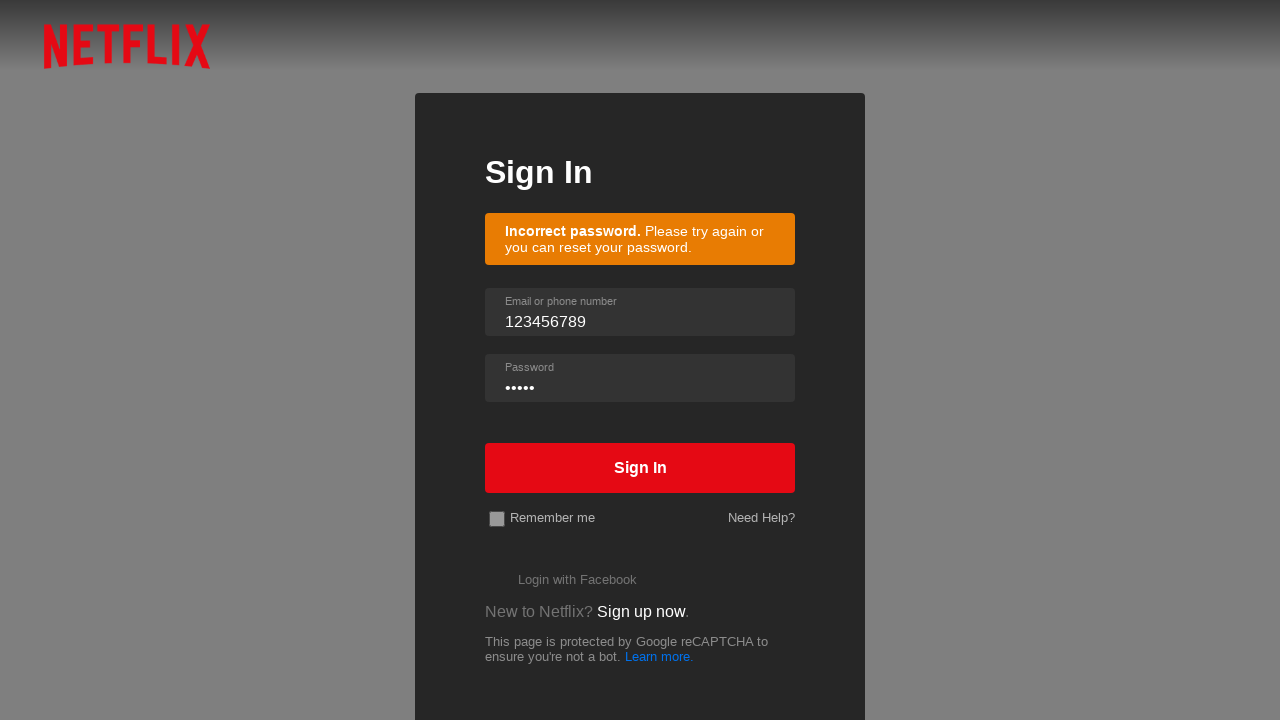

Verified URL remains on login page after failed authentication
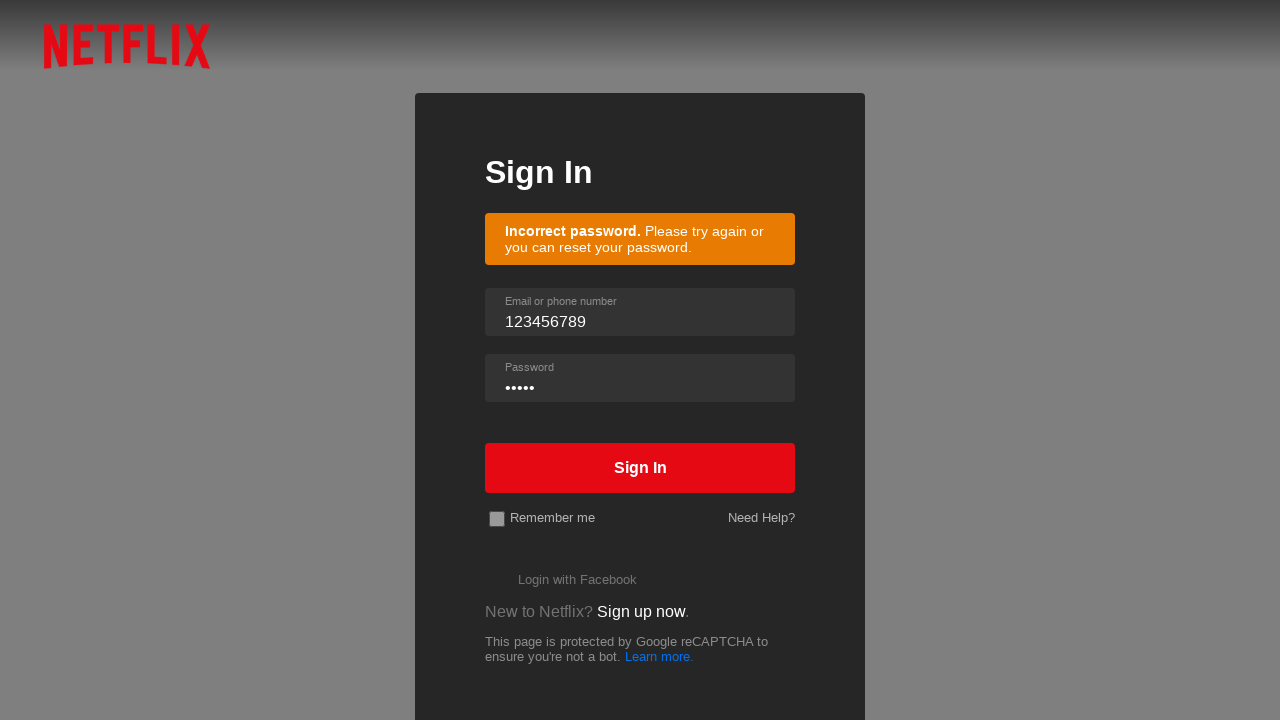

Verified phone number is preserved in input field
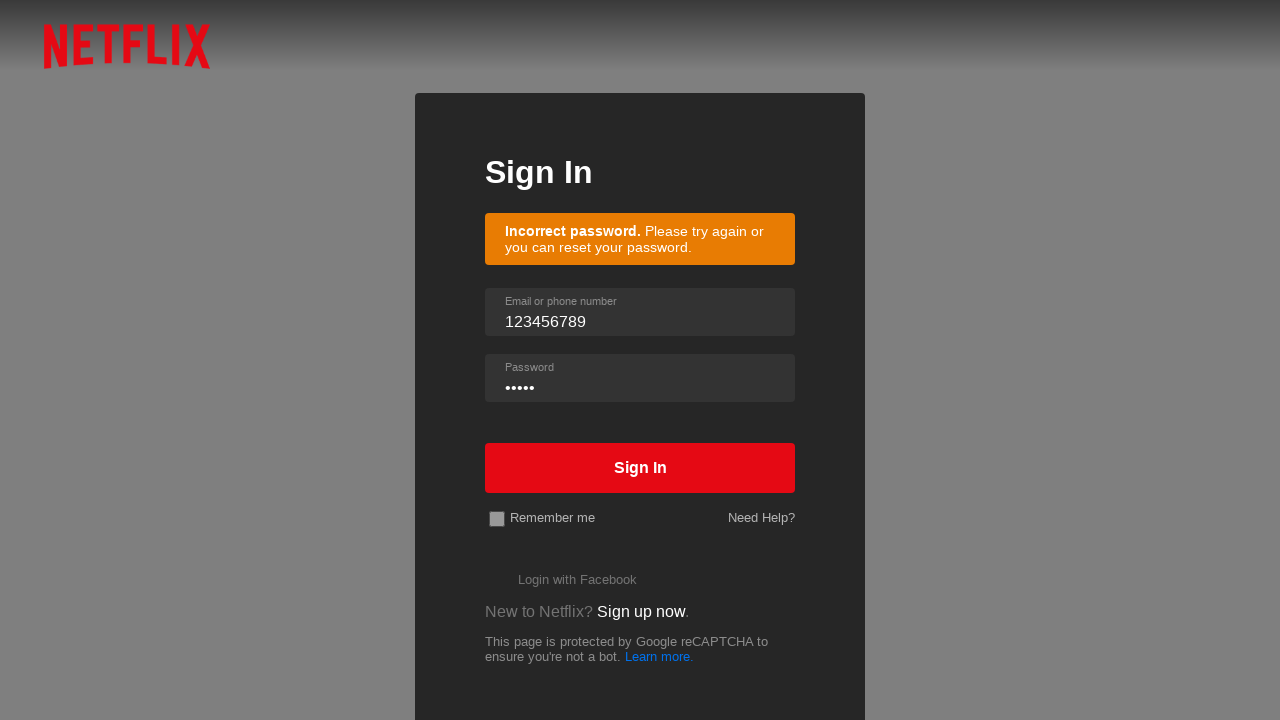

Verified error message is displayed for invalid password
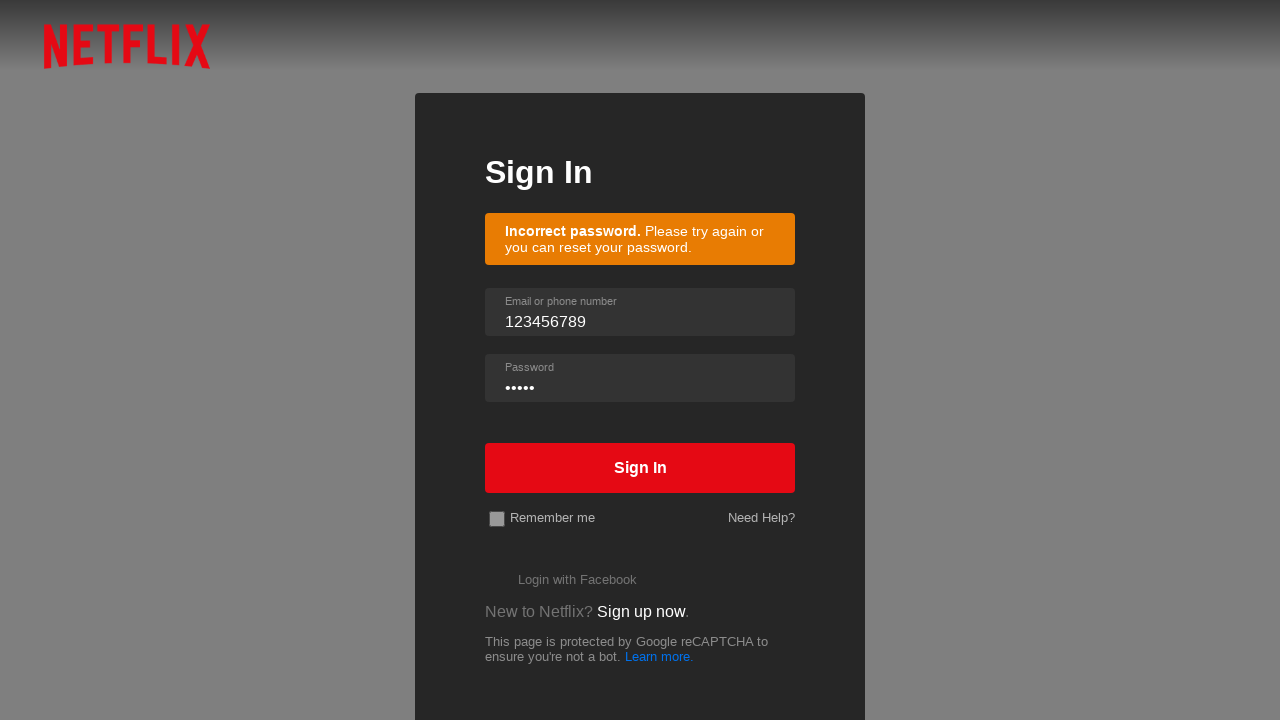

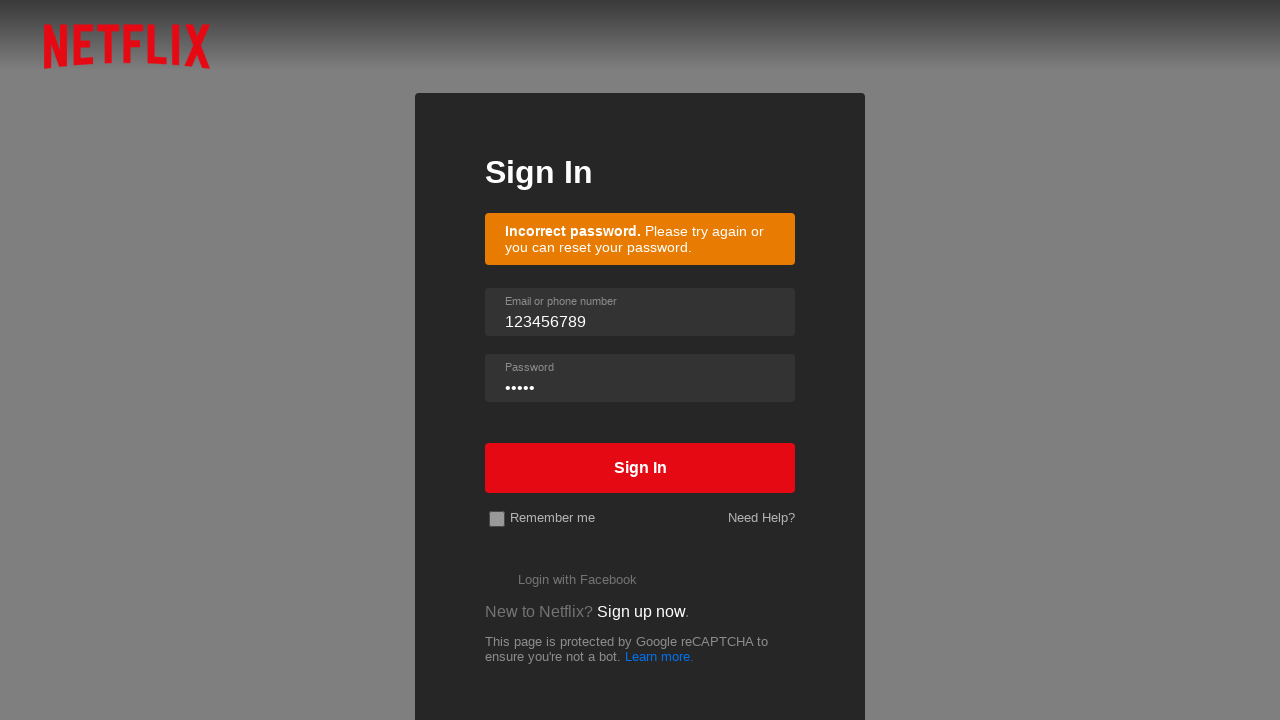